Tests that edits are cancelled when pressing Escape key

Starting URL: https://demo.playwright.dev/todomvc

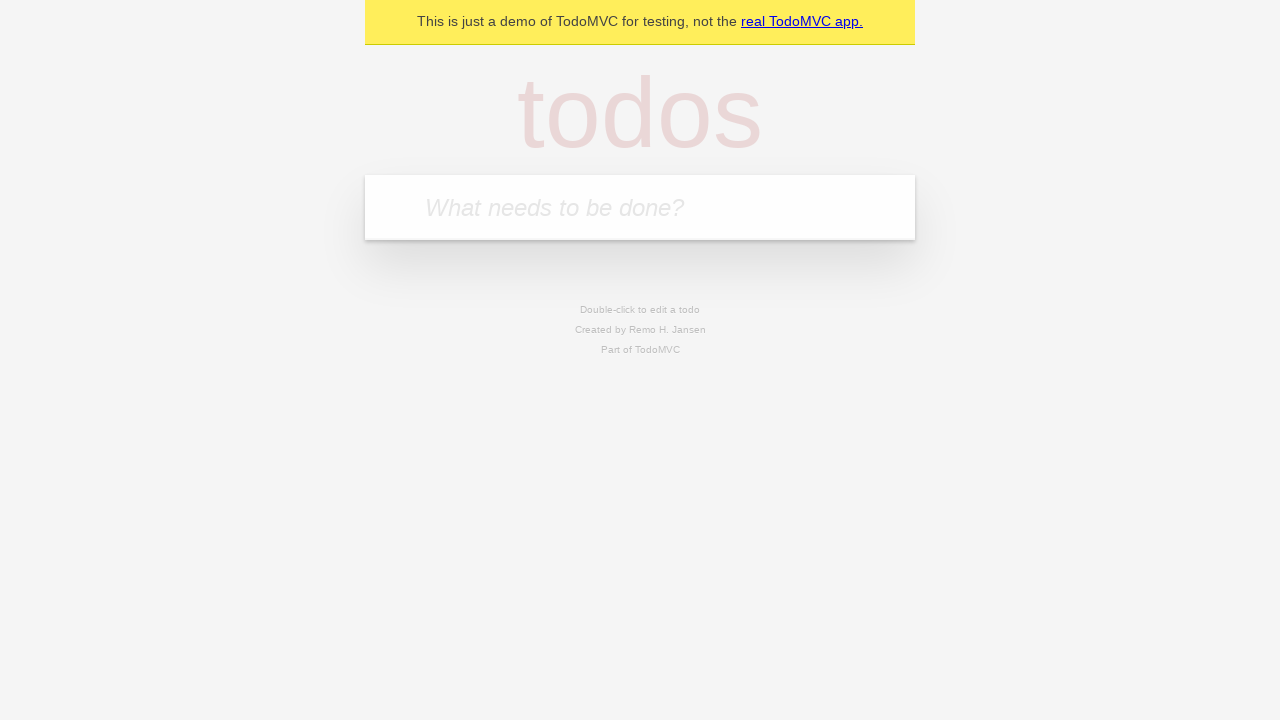

Filled first todo input with 'buy some cheese' on internal:attr=[placeholder="What needs to be done?"i]
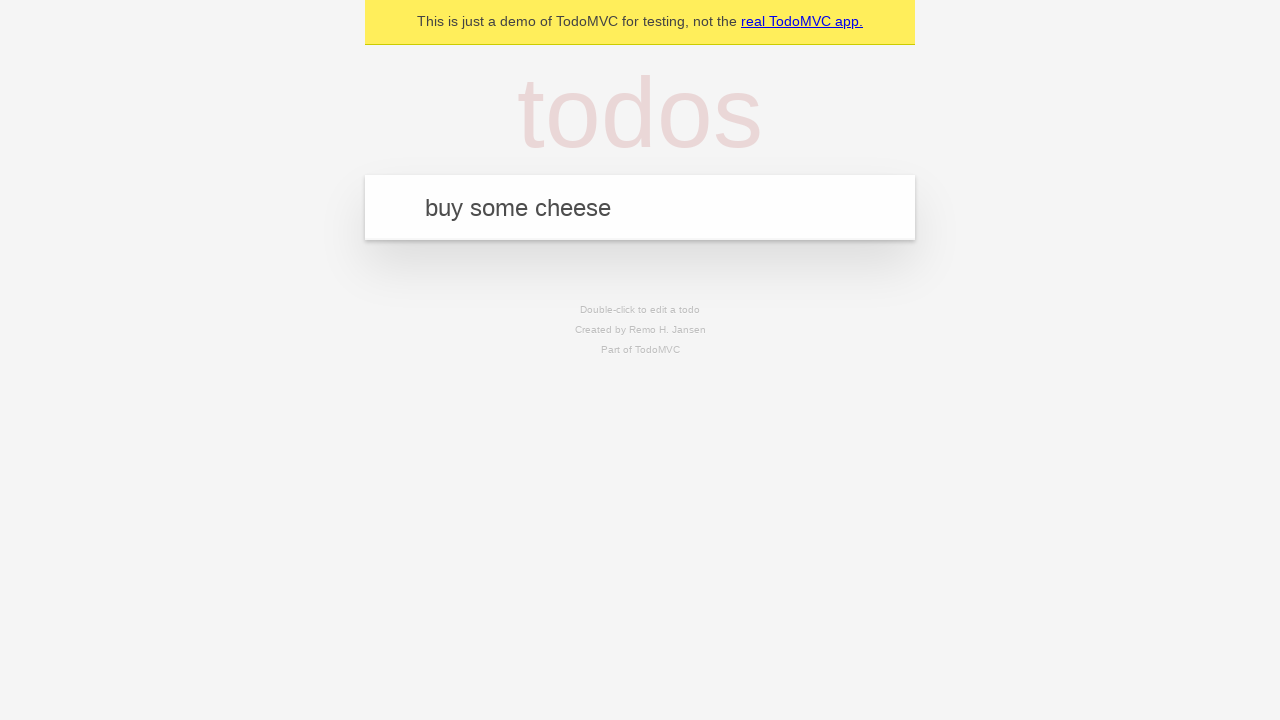

Pressed Enter to create first todo on internal:attr=[placeholder="What needs to be done?"i]
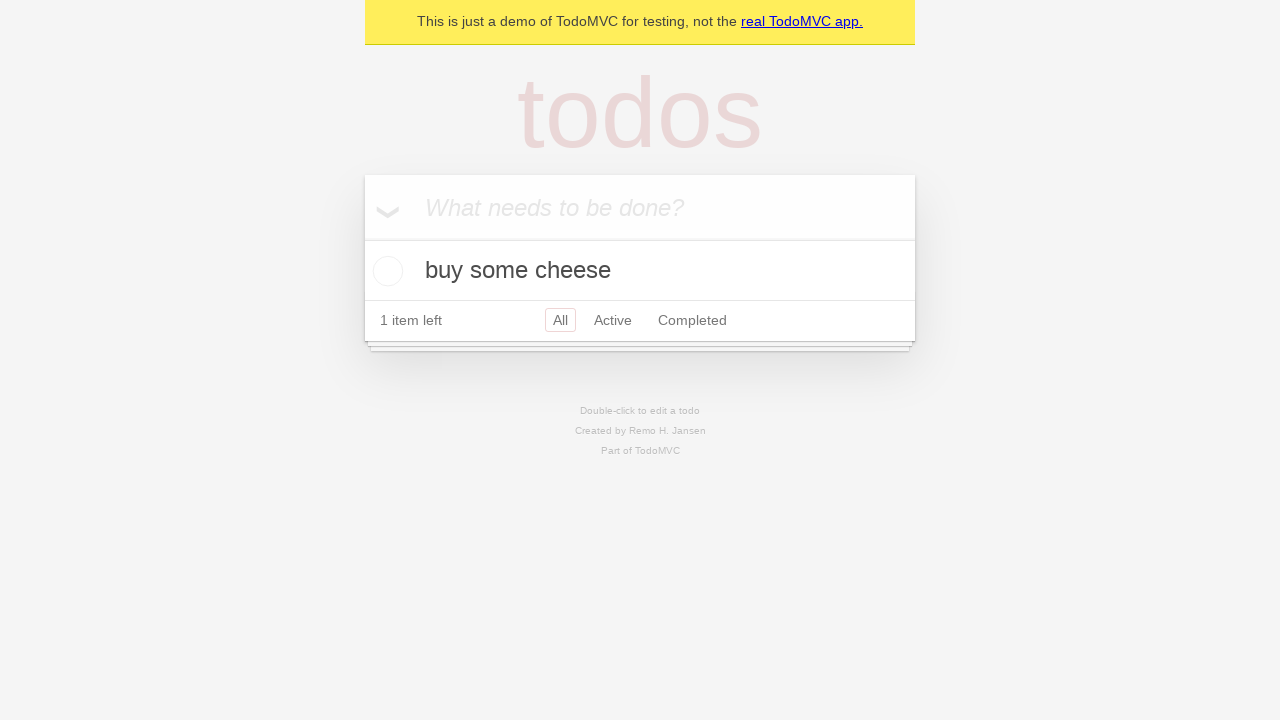

Filled second todo input with 'feed the cat' on internal:attr=[placeholder="What needs to be done?"i]
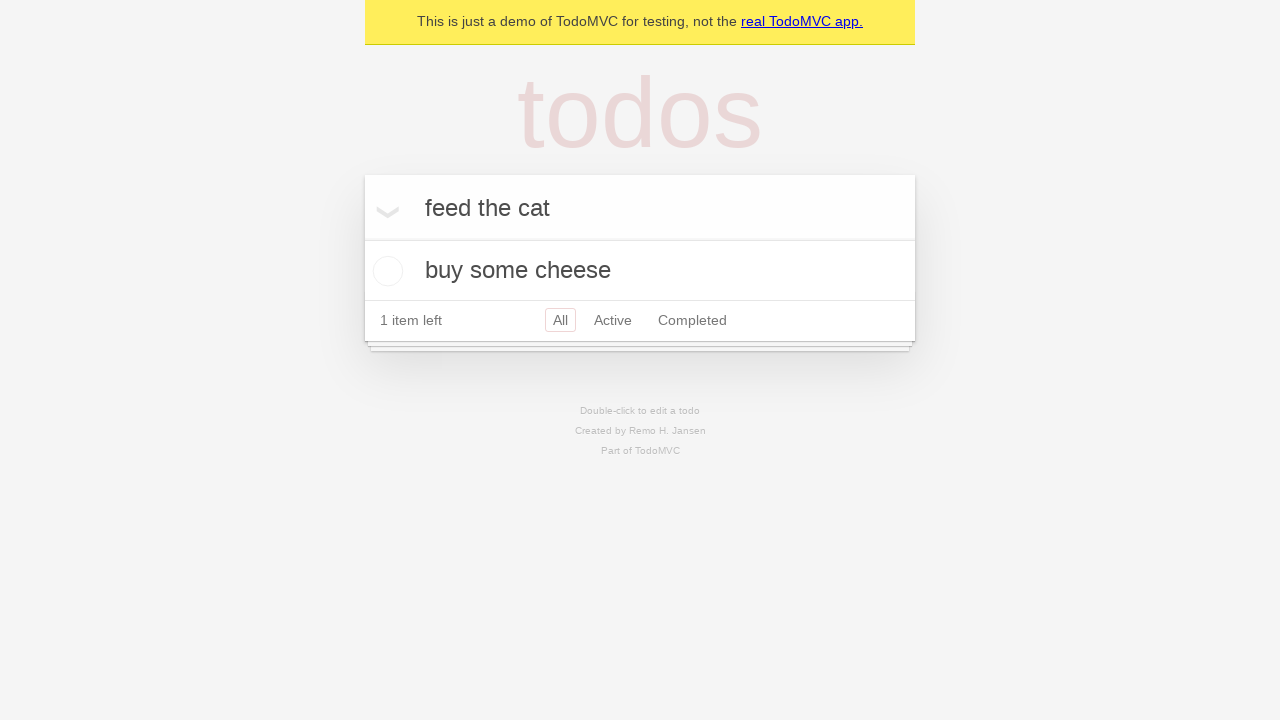

Pressed Enter to create second todo on internal:attr=[placeholder="What needs to be done?"i]
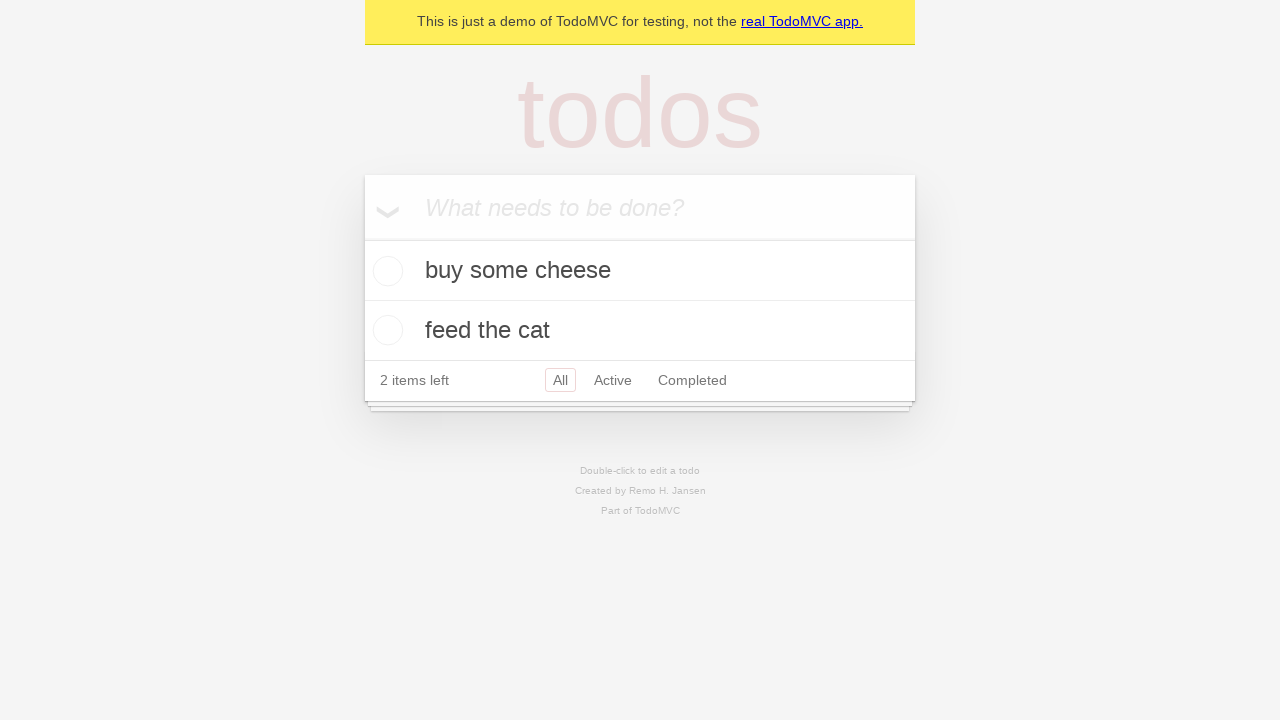

Filled third todo input with 'book a doctors appointment' on internal:attr=[placeholder="What needs to be done?"i]
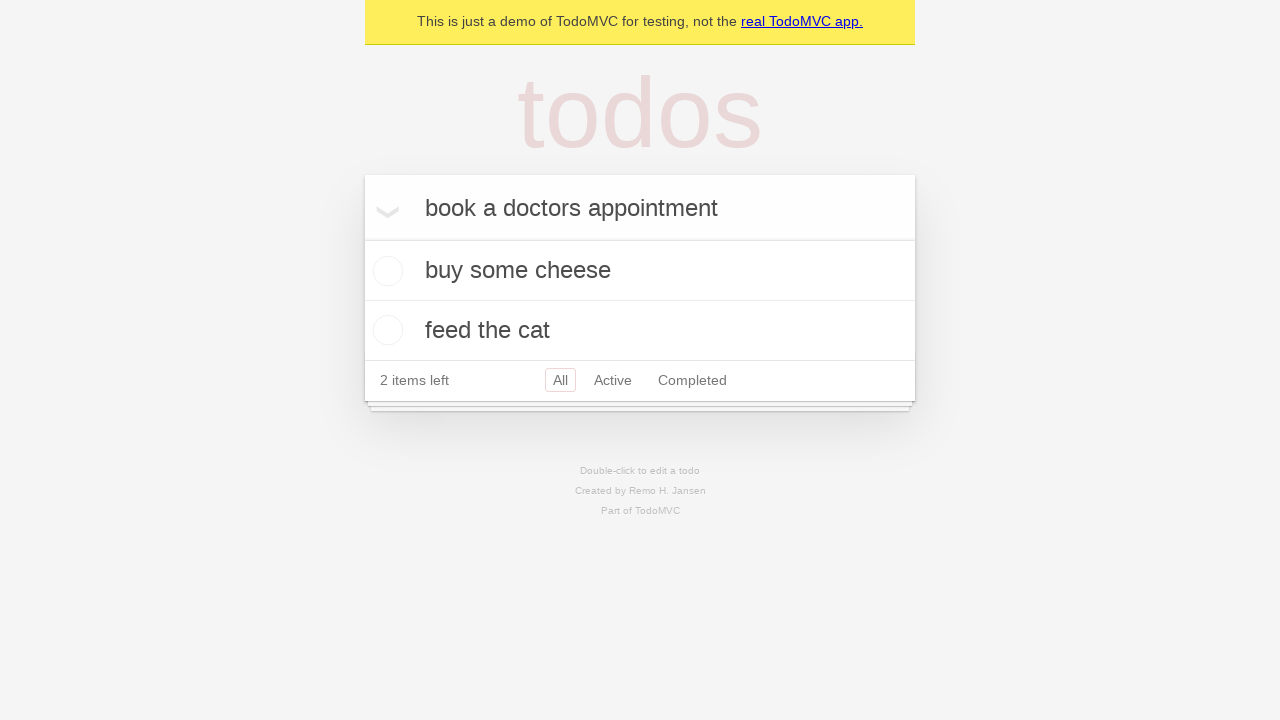

Pressed Enter to create third todo on internal:attr=[placeholder="What needs to be done?"i]
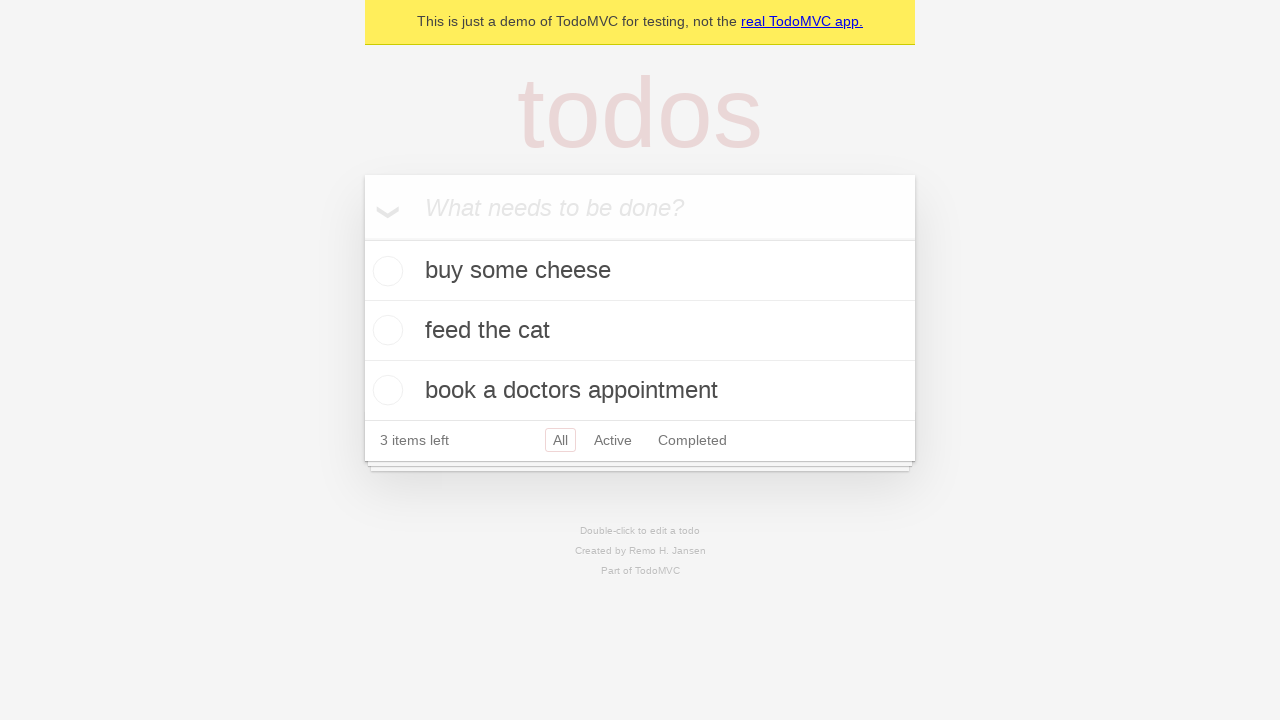

Located all todo items
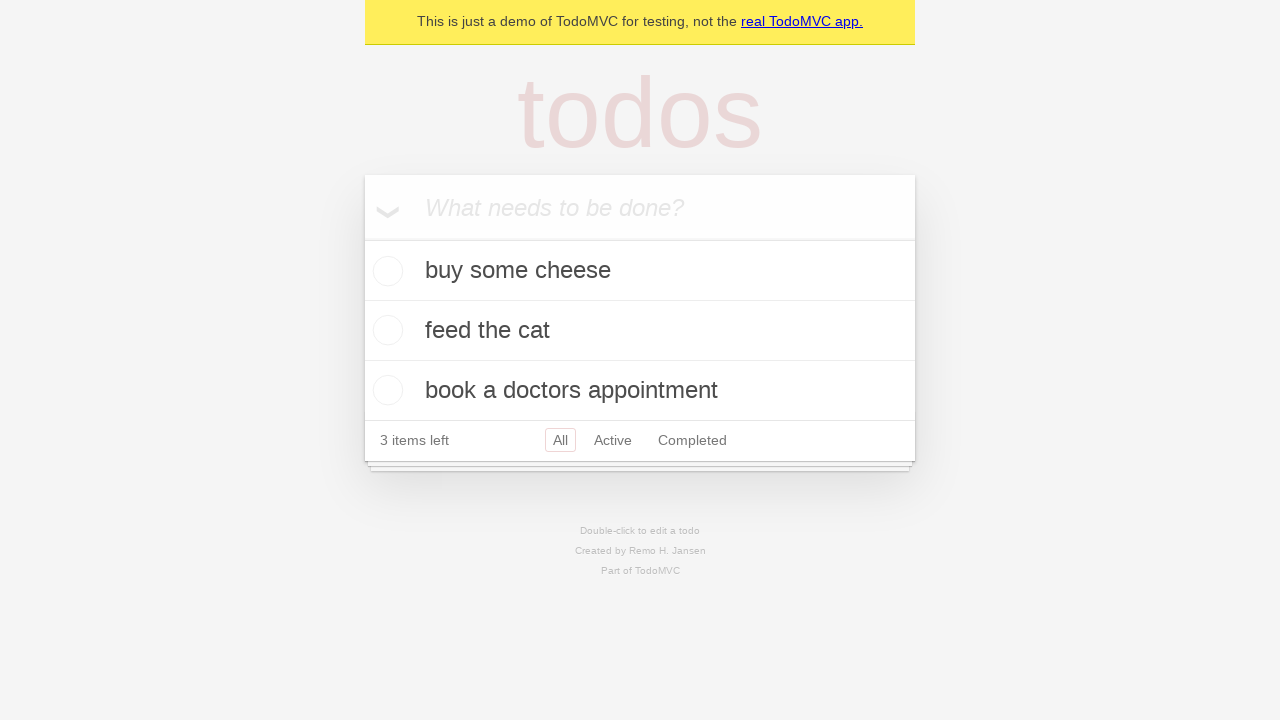

Double-clicked second todo to enter edit mode at (640, 331) on internal:testid=[data-testid="todo-item"s] >> nth=1
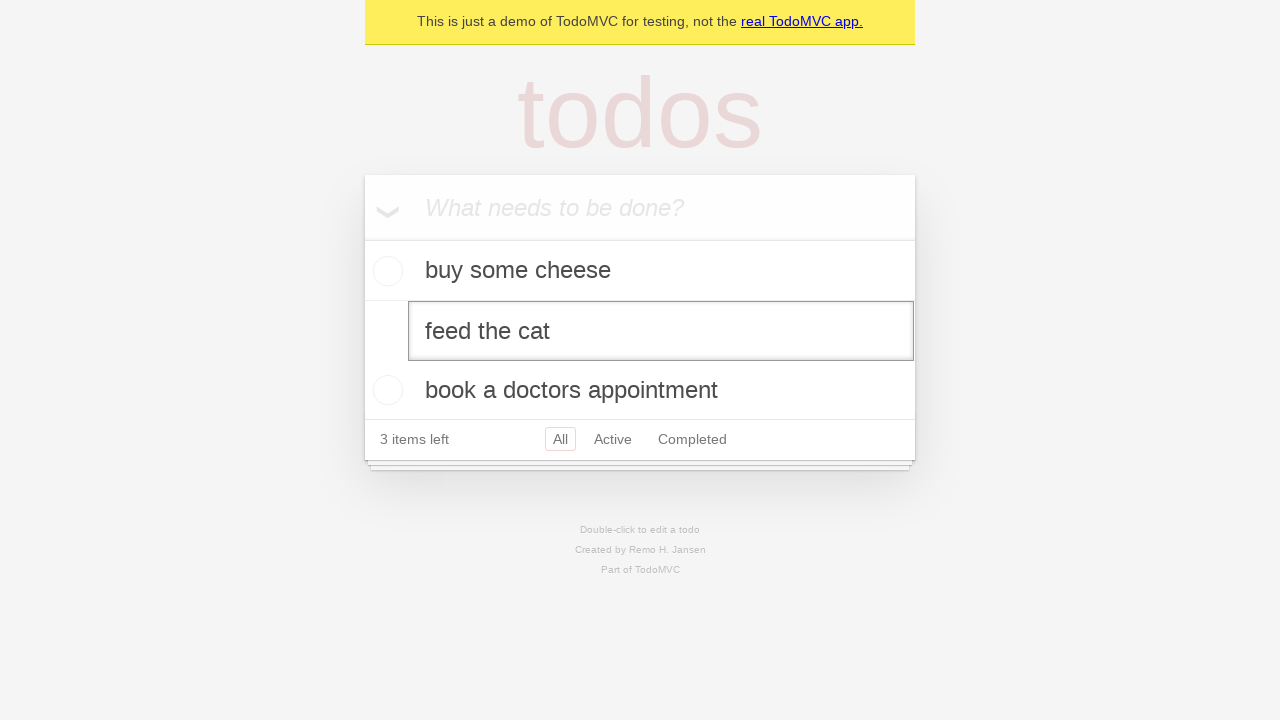

Filled edit textbox with 'buy some sausages' on internal:testid=[data-testid="todo-item"s] >> nth=1 >> internal:role=textbox[nam
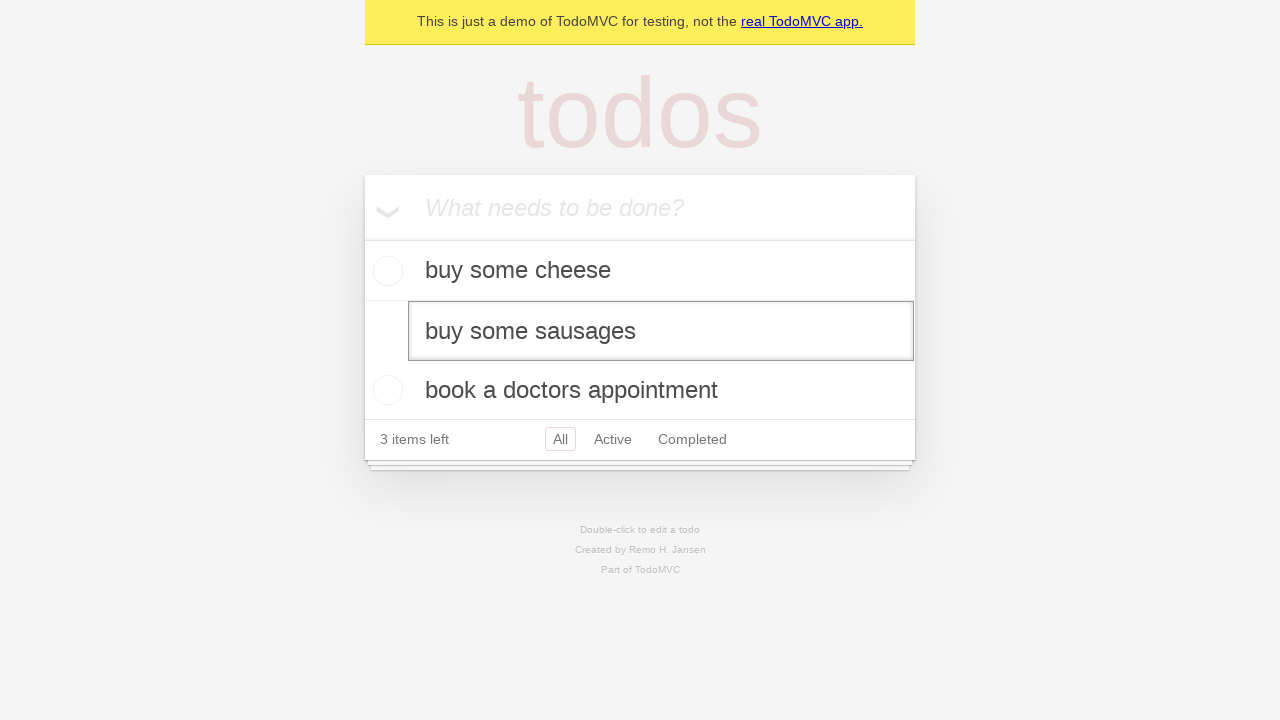

Pressed Escape to cancel edit and verify changes are discarded on internal:testid=[data-testid="todo-item"s] >> nth=1 >> internal:role=textbox[nam
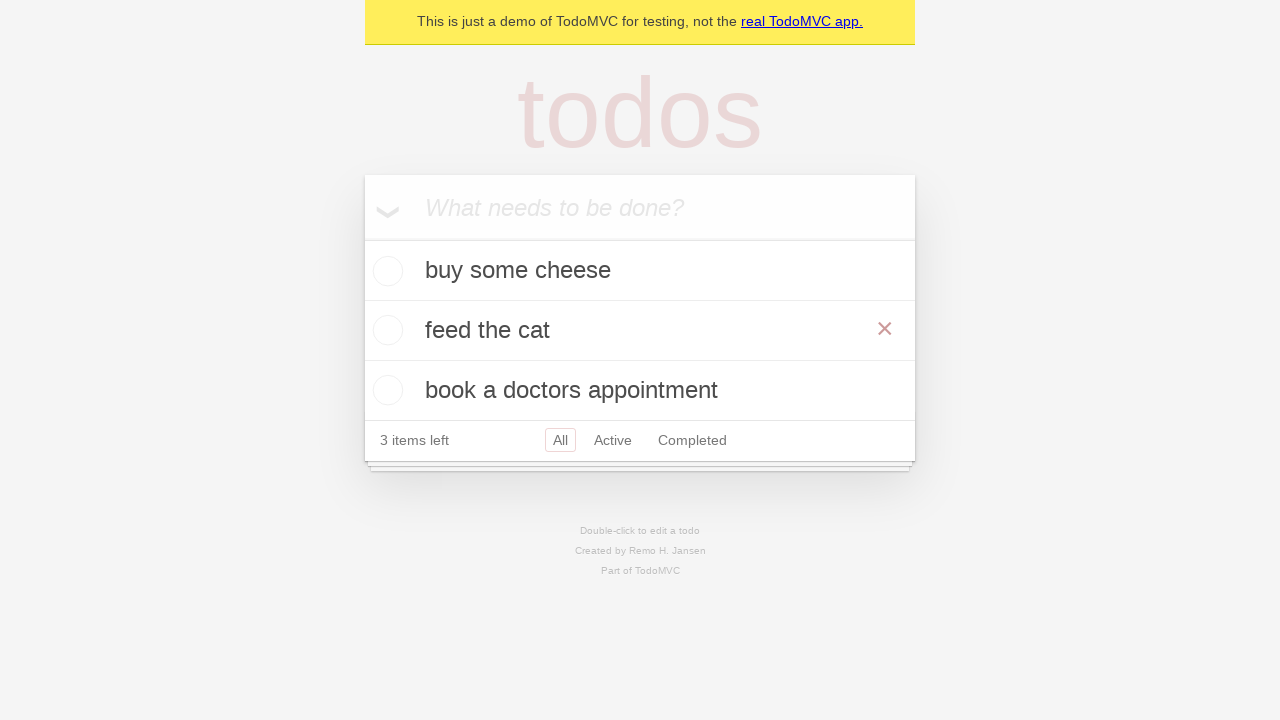

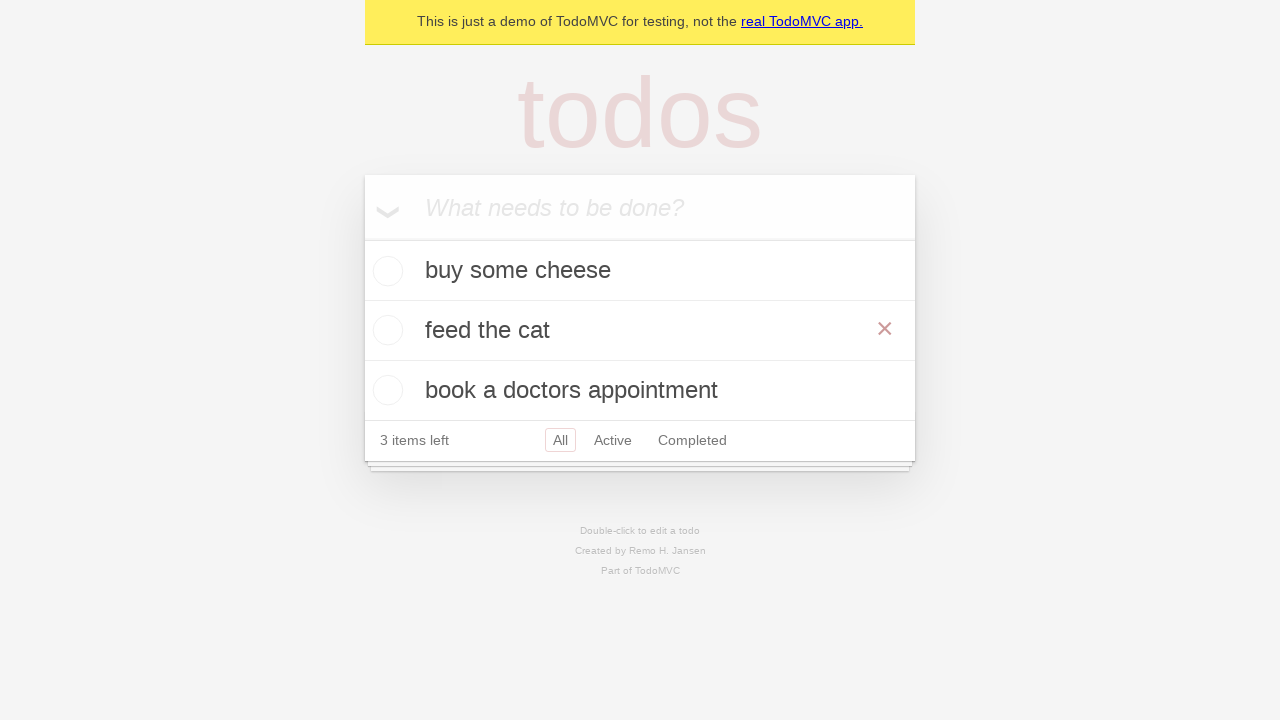